Tests XPath traversal techniques on a practice automation page by clicking header buttons using sibling and parent axis navigation

Starting URL: https://rahulshettyacademy.com/AutomationPractice/

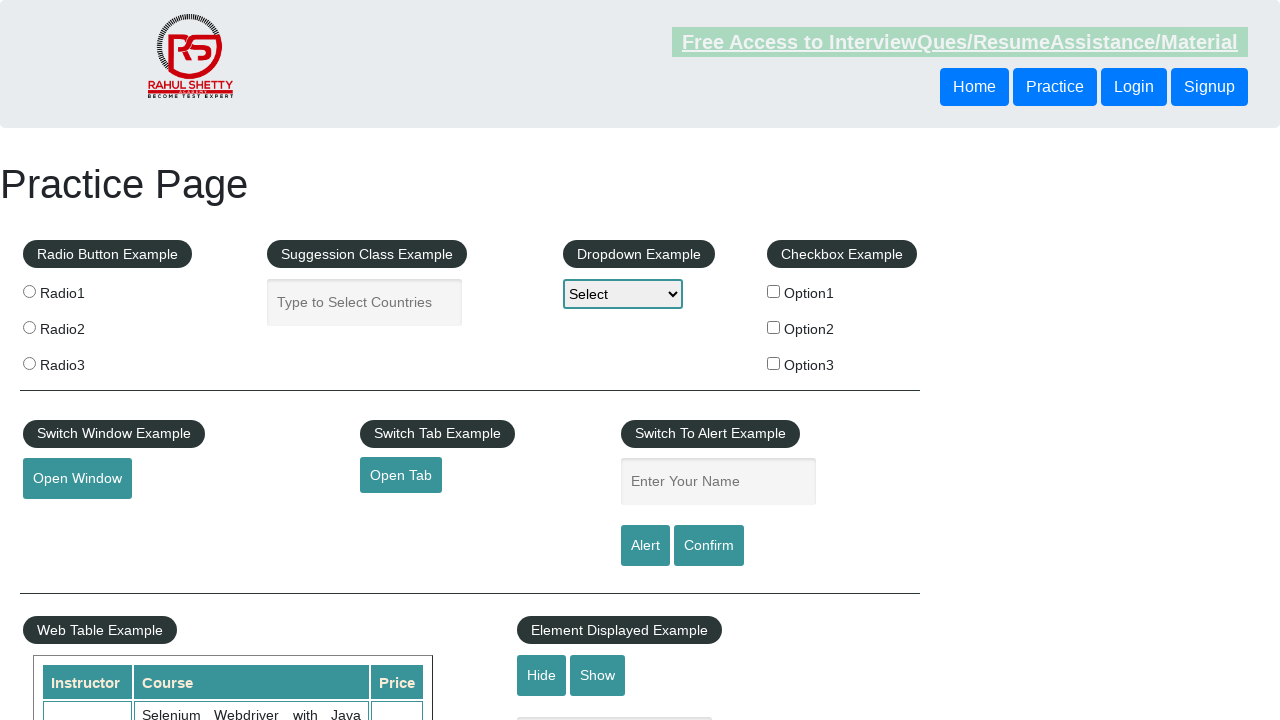

Clicked second header button using XPath sibling axis (following-sibling) at (1134, 87) on xpath=//header/div/button[1]/following-sibling::button[1]
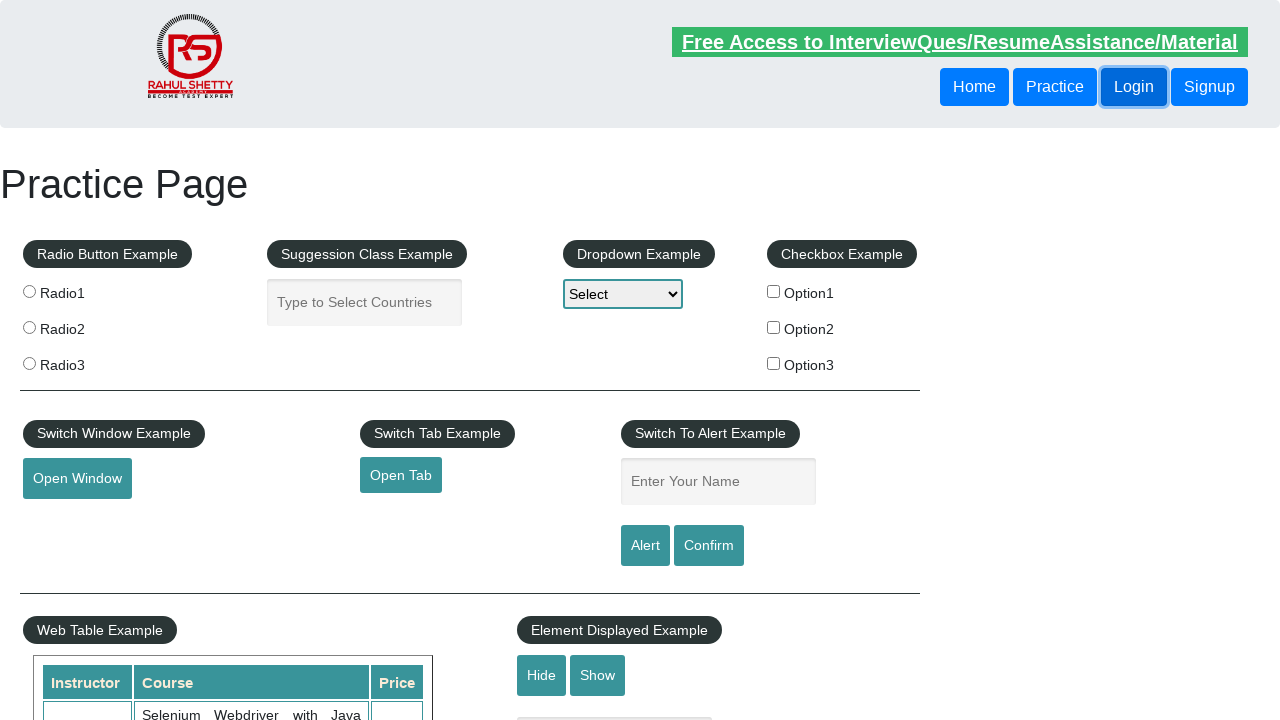

Waited 5 seconds for UI changes
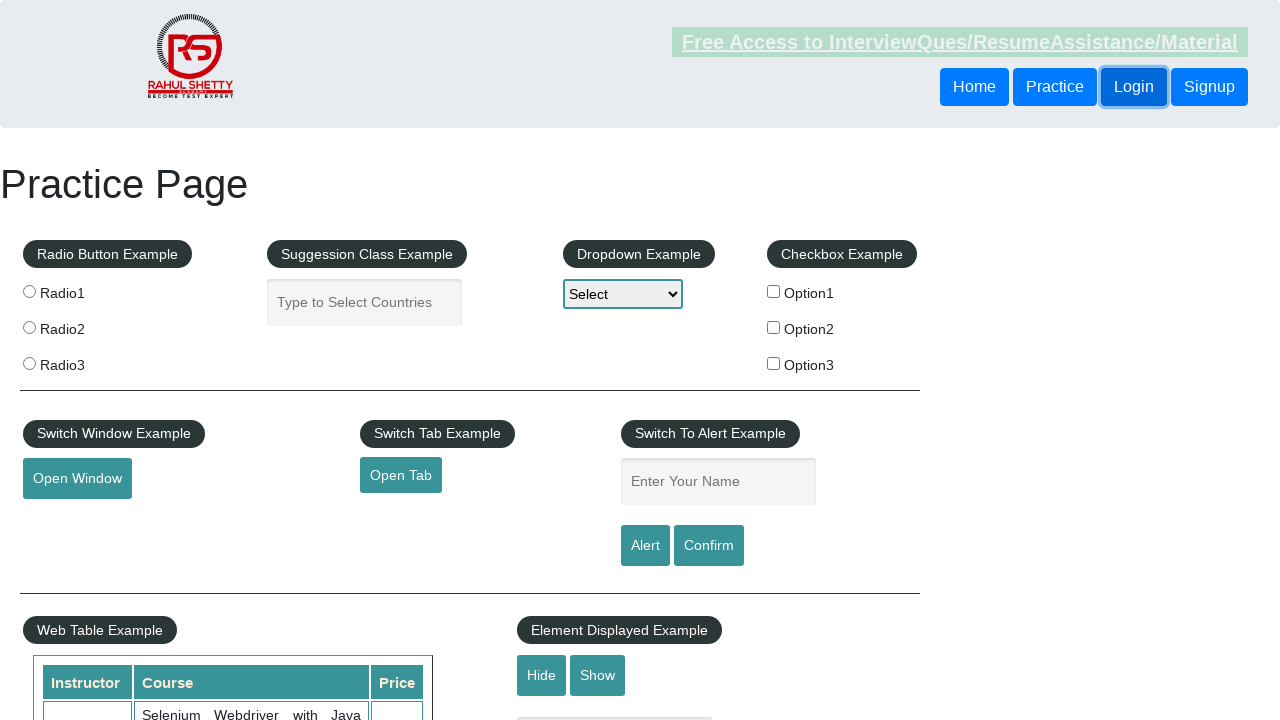

Clicked second header button using XPath parent axis navigation at (1134, 87) on xpath=//header/div/button[1]/parent::div/button[2]
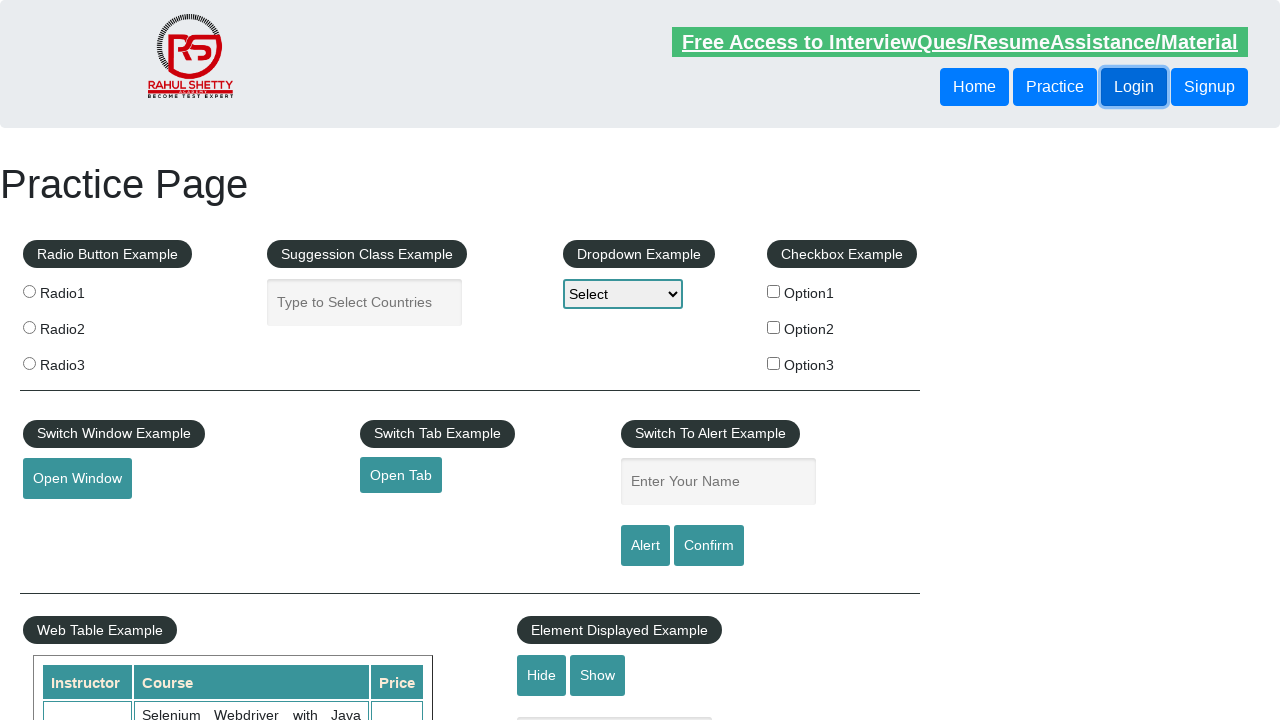

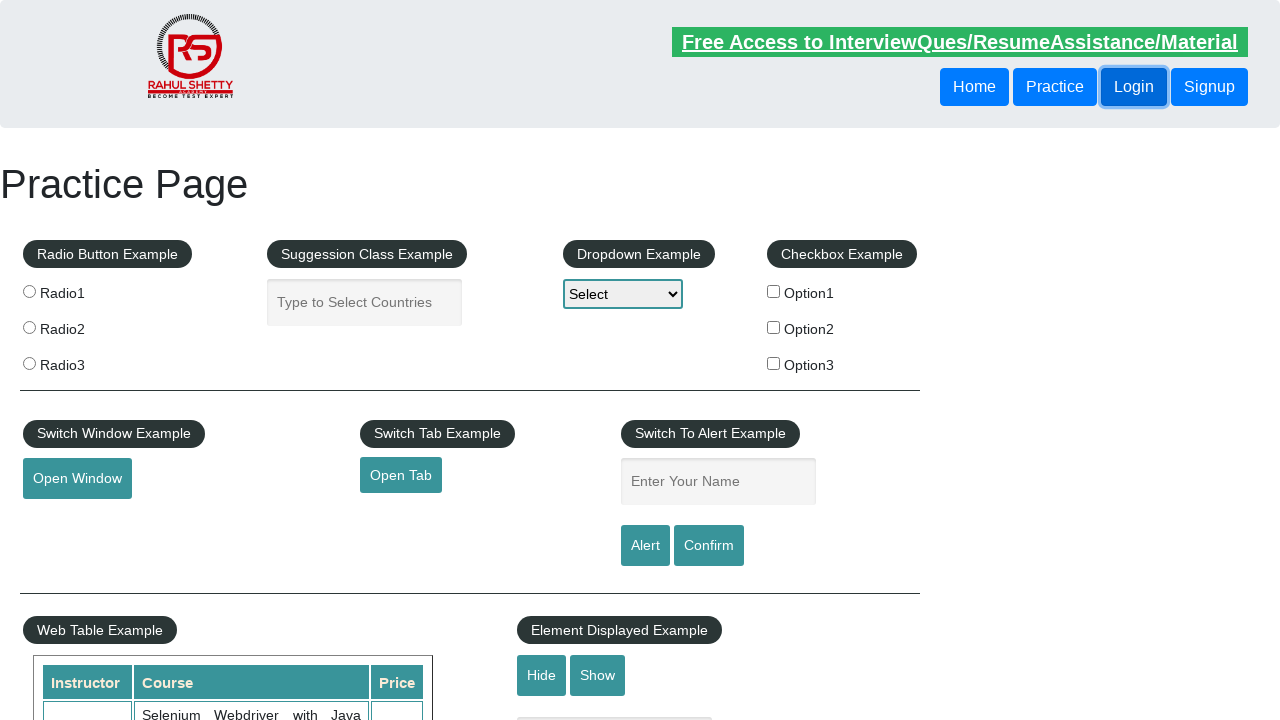